Solves a math problem on a webpage by extracting a value, calculating the result using logarithm, and submitting the answer along with checkbox and radio button selections

Starting URL: http://suninjuly.github.io/math.html

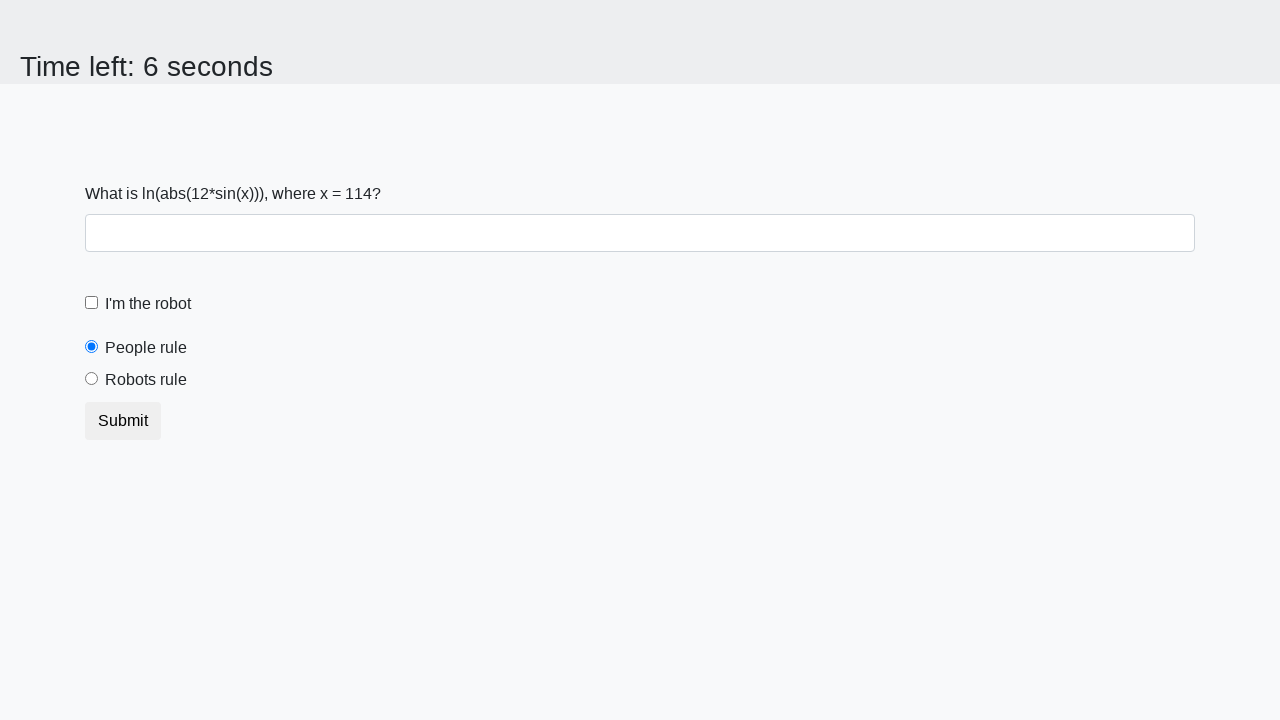

Extracted numeric value from input_value element
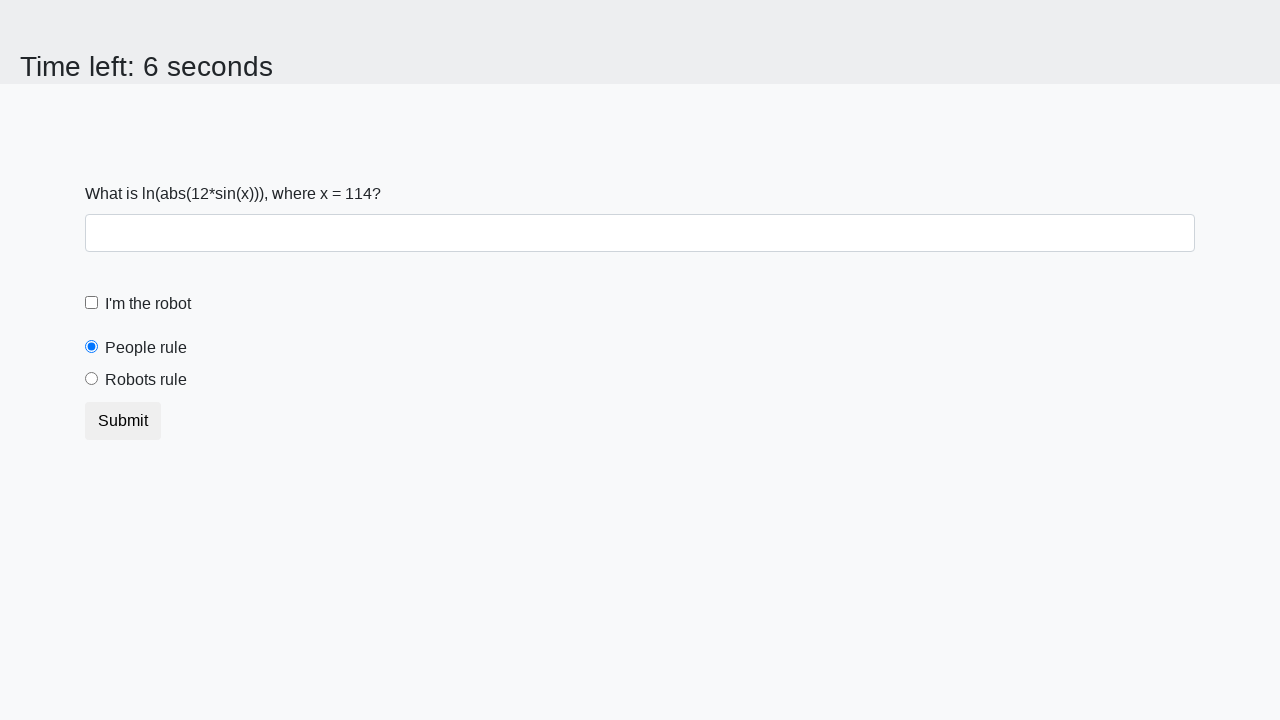

Calculated logarithmic result using formula: log(abs(12*sin(x)))
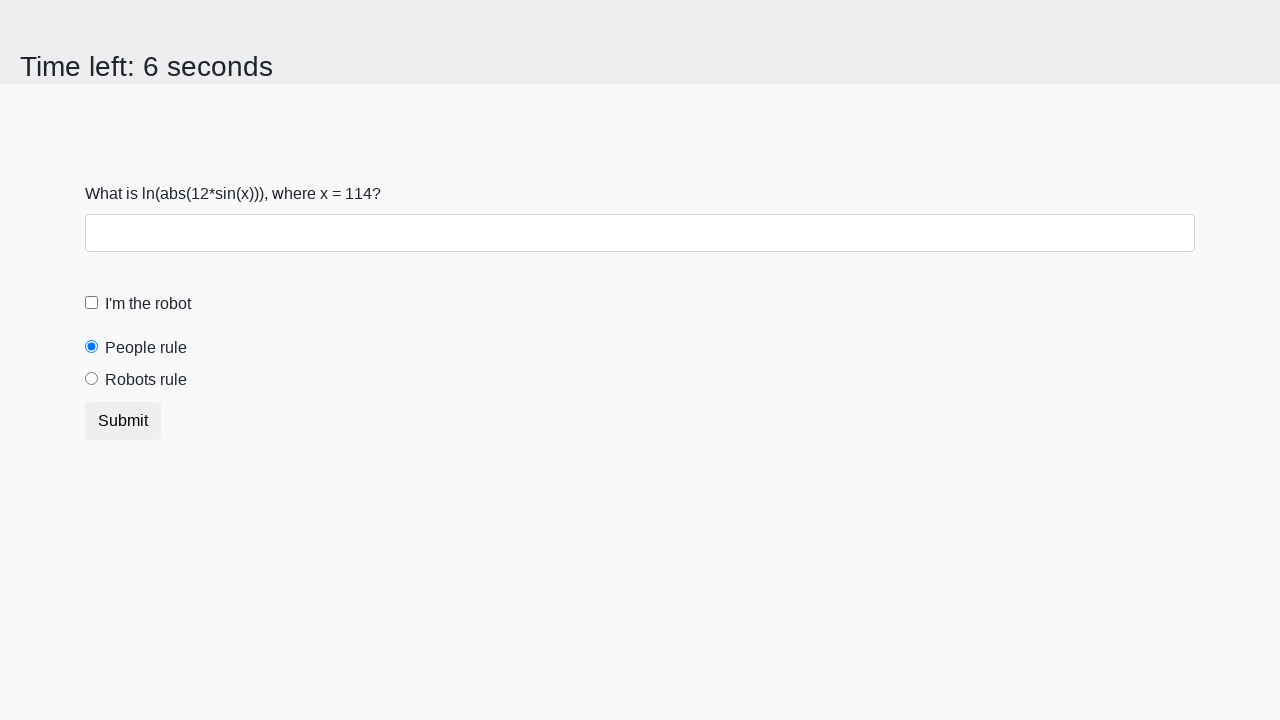

Filled answer field with calculated result on #answer
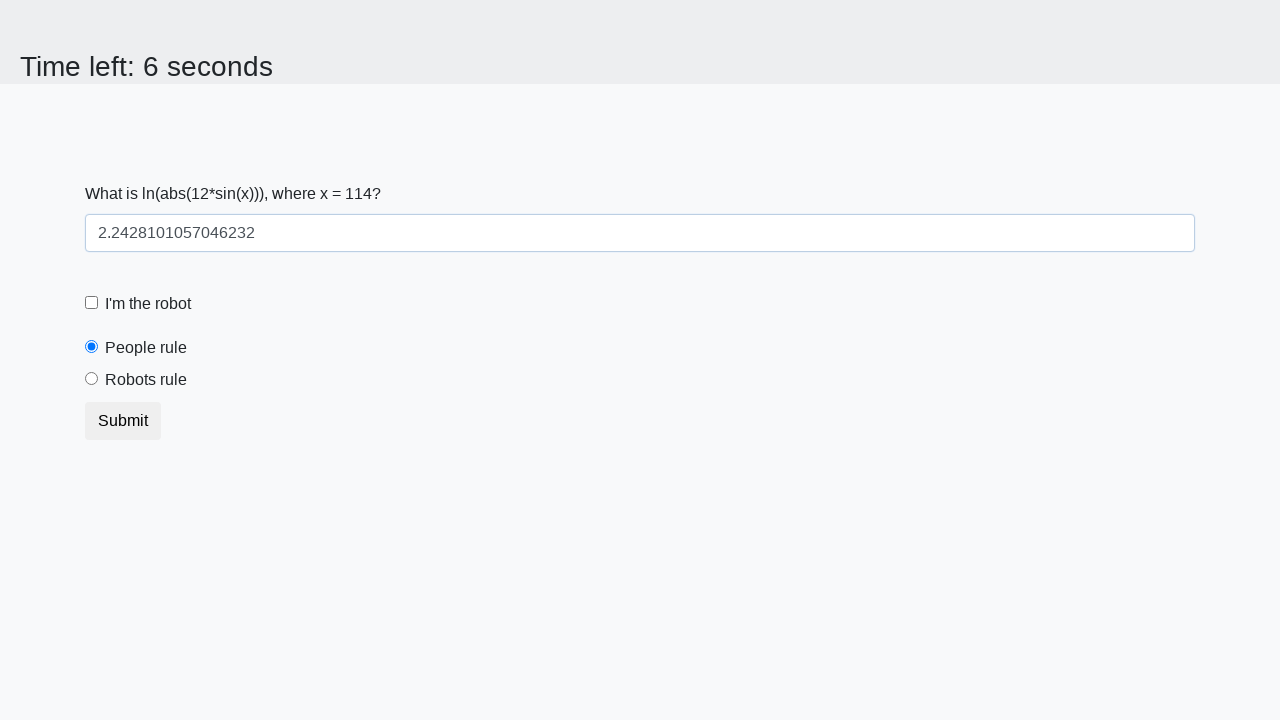

Clicked robotCheckbox at (92, 303) on #robotCheckbox
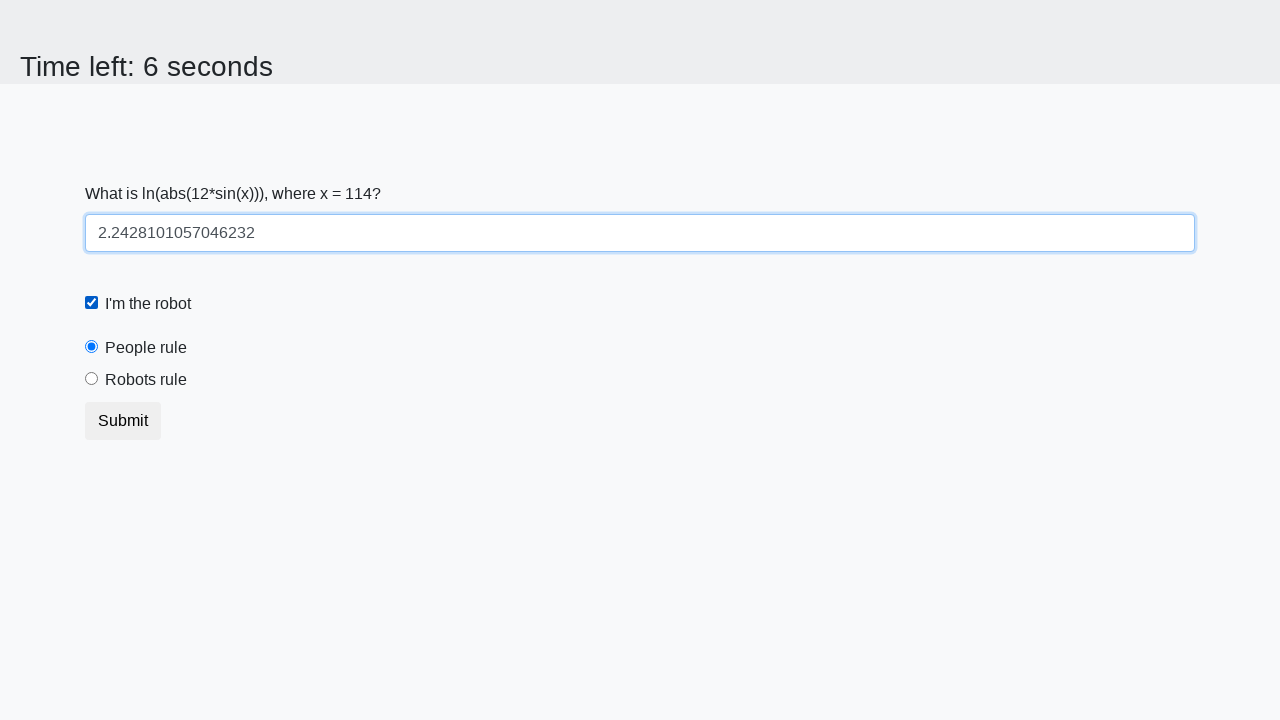

Clicked robotsRule radio button at (92, 379) on #robotsRule
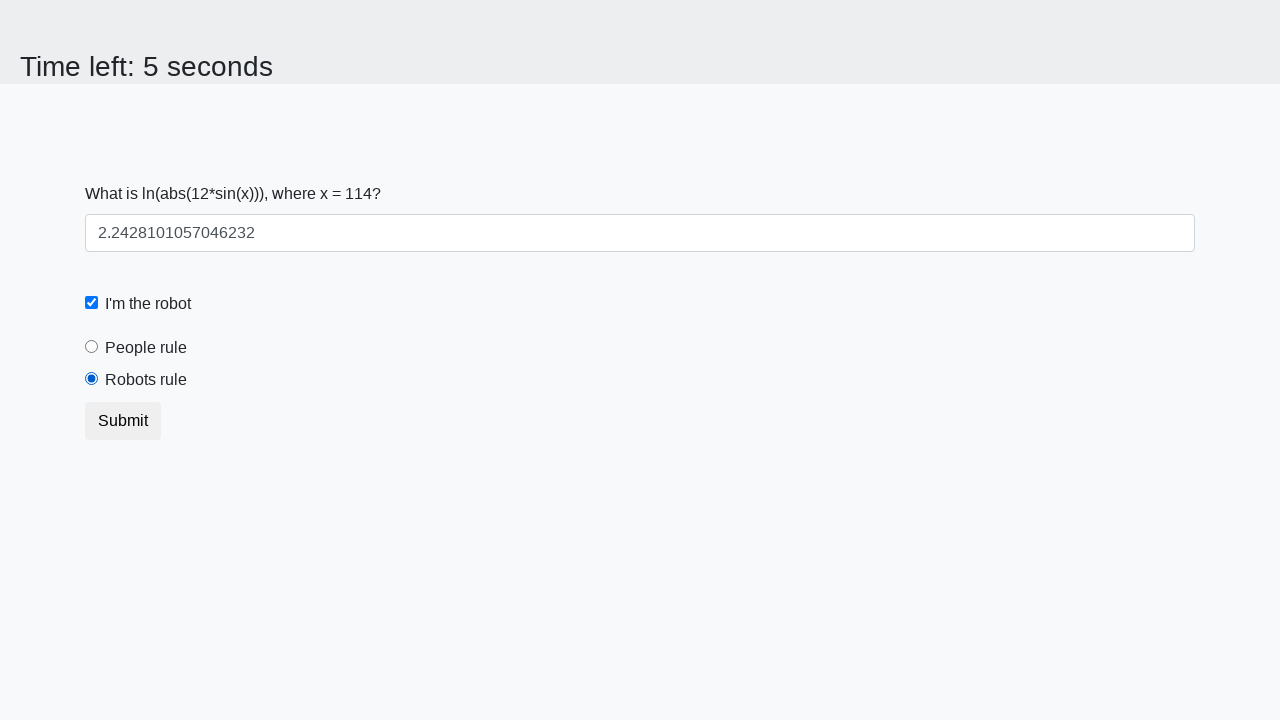

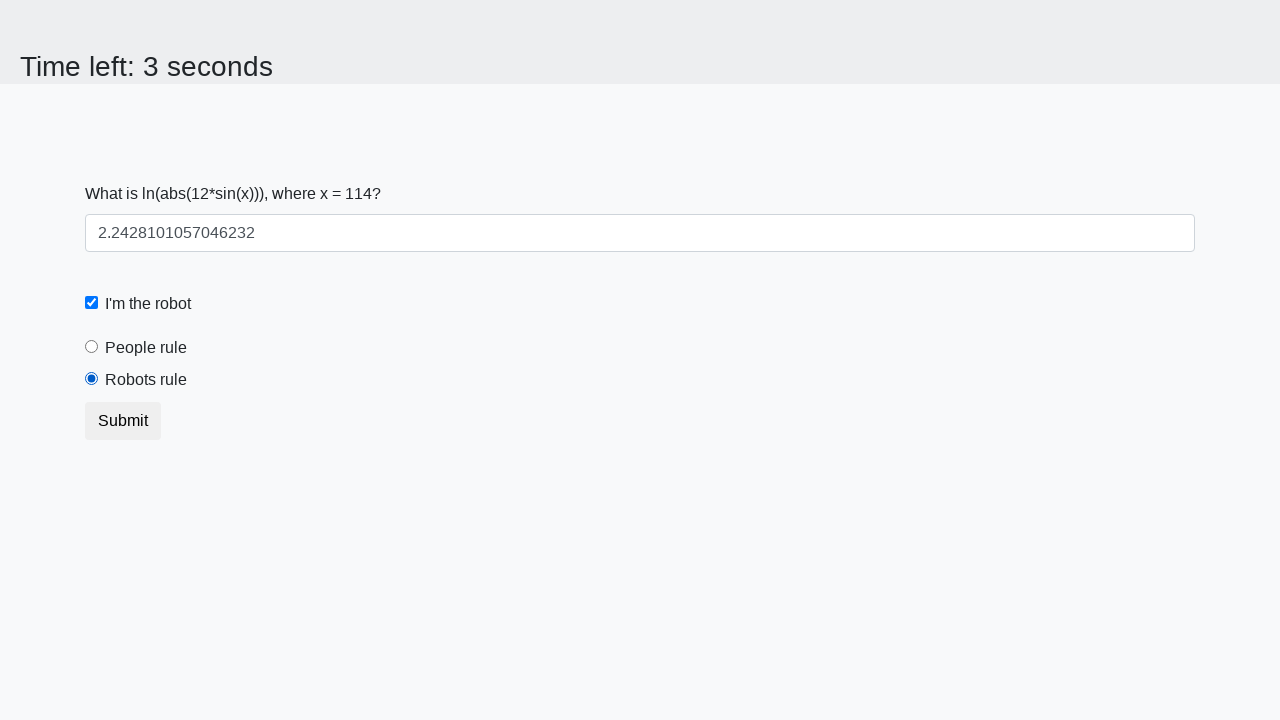